Navigates to the Baskin Robbins India website homepage

Starting URL: https://baskinrobbinsindia.com/

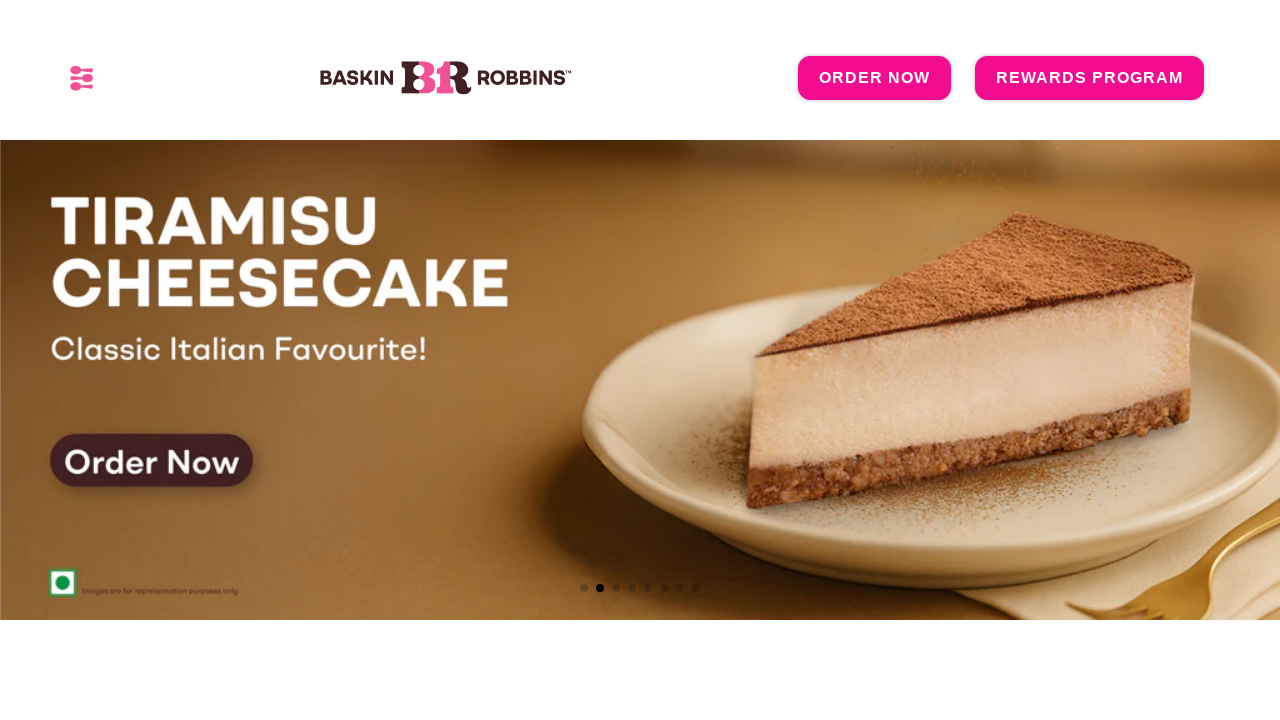

Navigated to Baskin Robbins India homepage
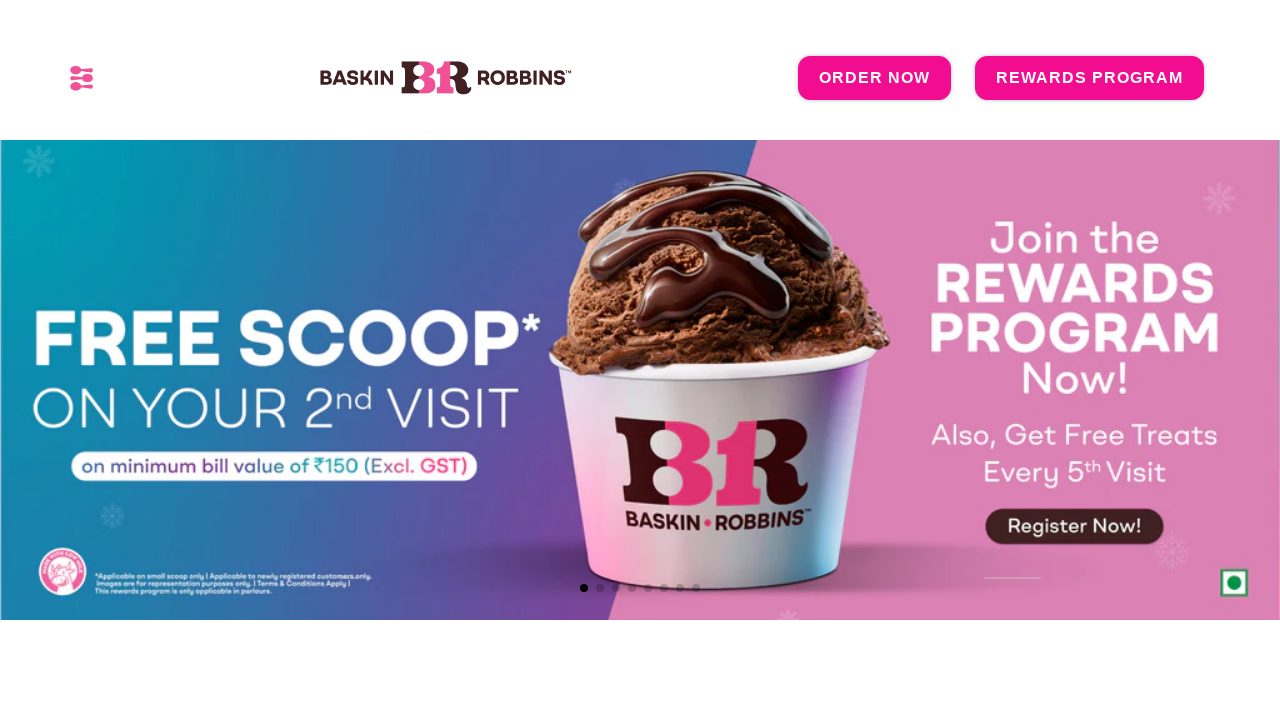

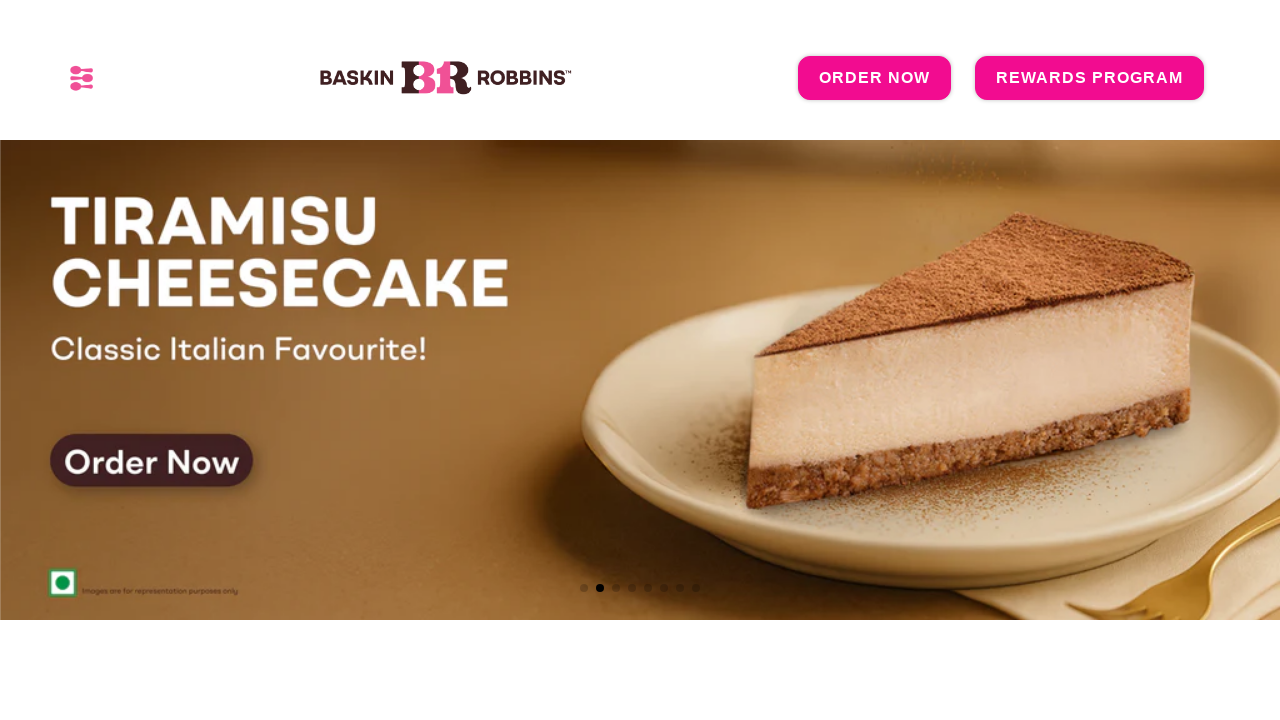